Tests autocomplete dropdown functionality by typing a partial search term and navigating through suggestions using keyboard arrow keys

Starting URL: http://qaclickacademy.com/practice.php

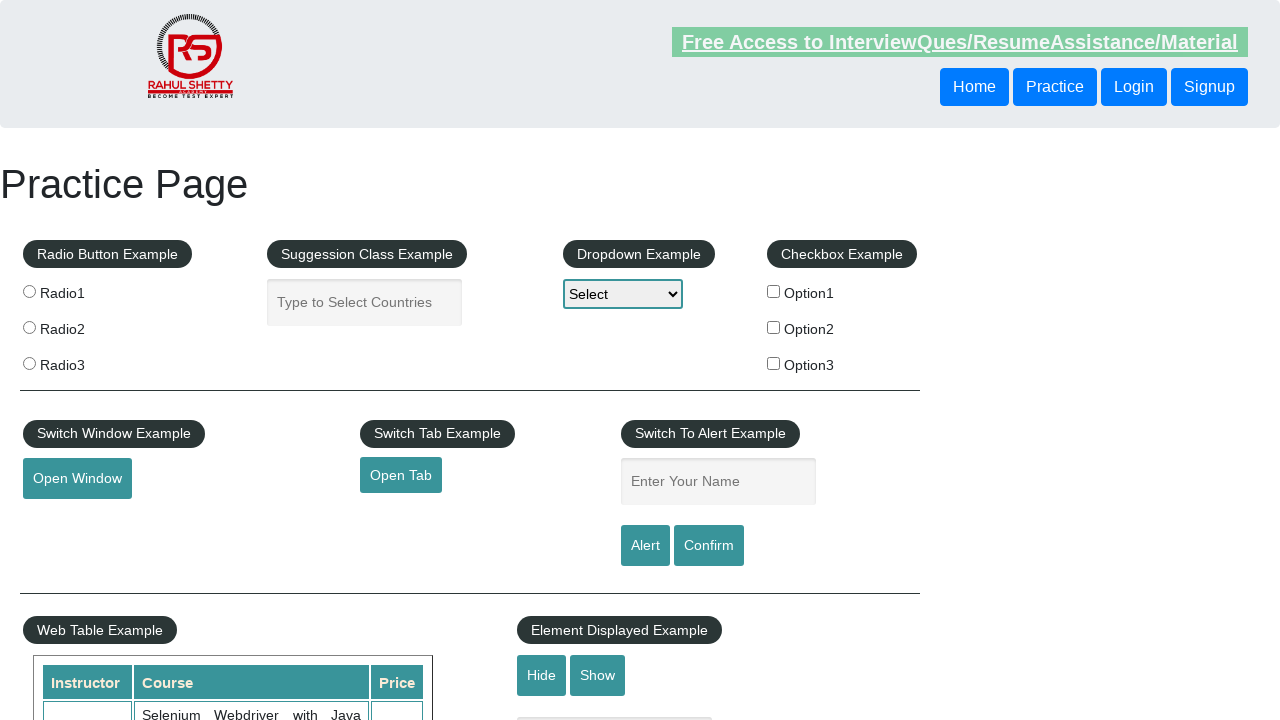

Typed partial search term 'ind' into autocomplete field on #autocomplete
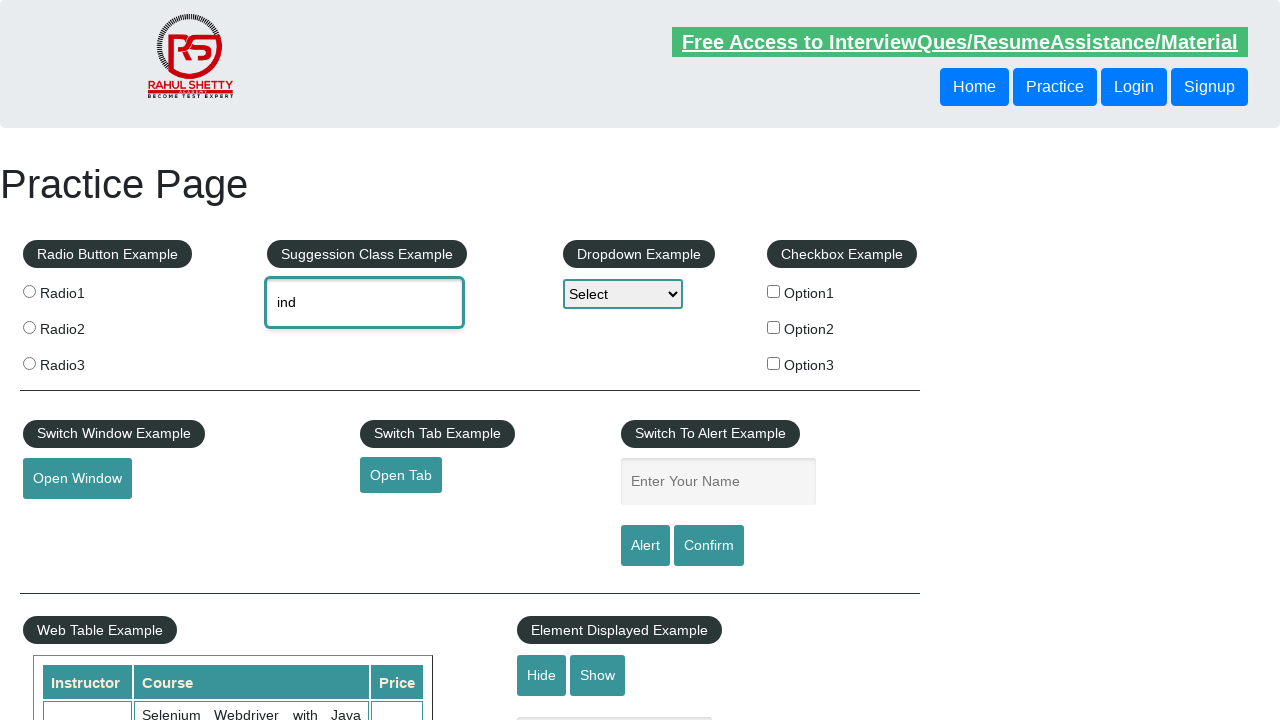

Waited for autocomplete suggestions to appear
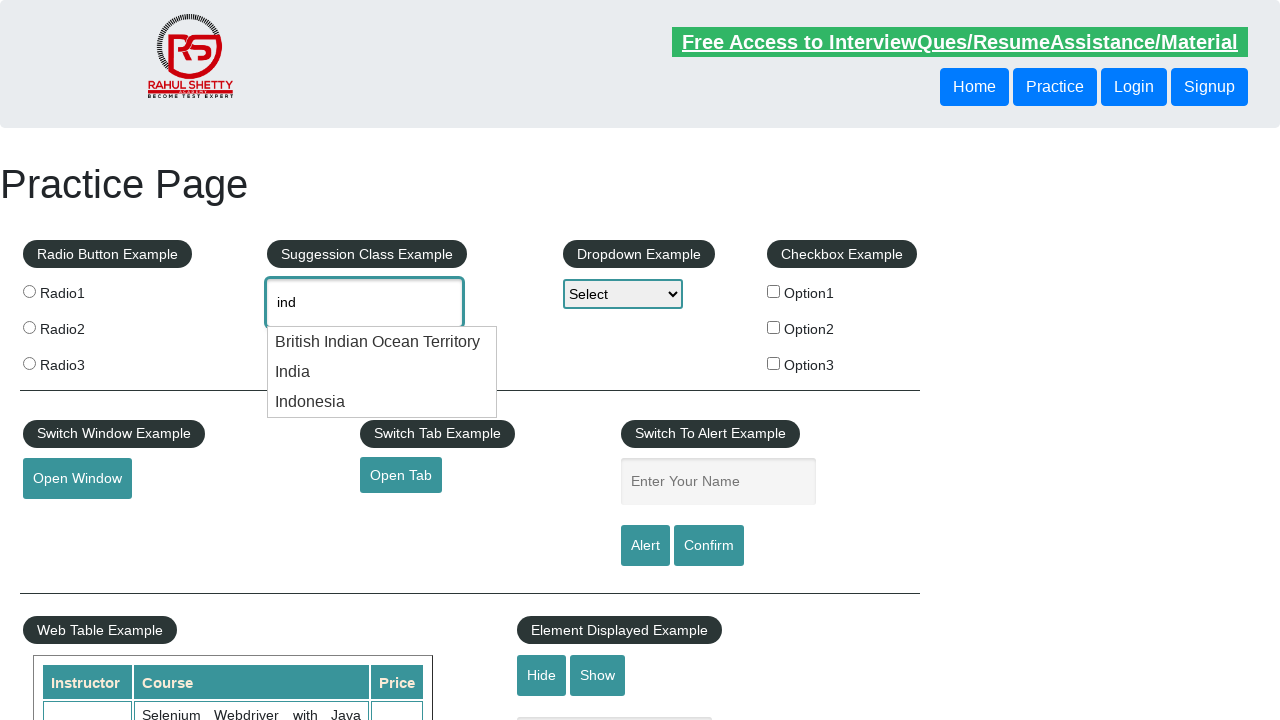

Pressed down arrow to navigate to first suggestion on #autocomplete
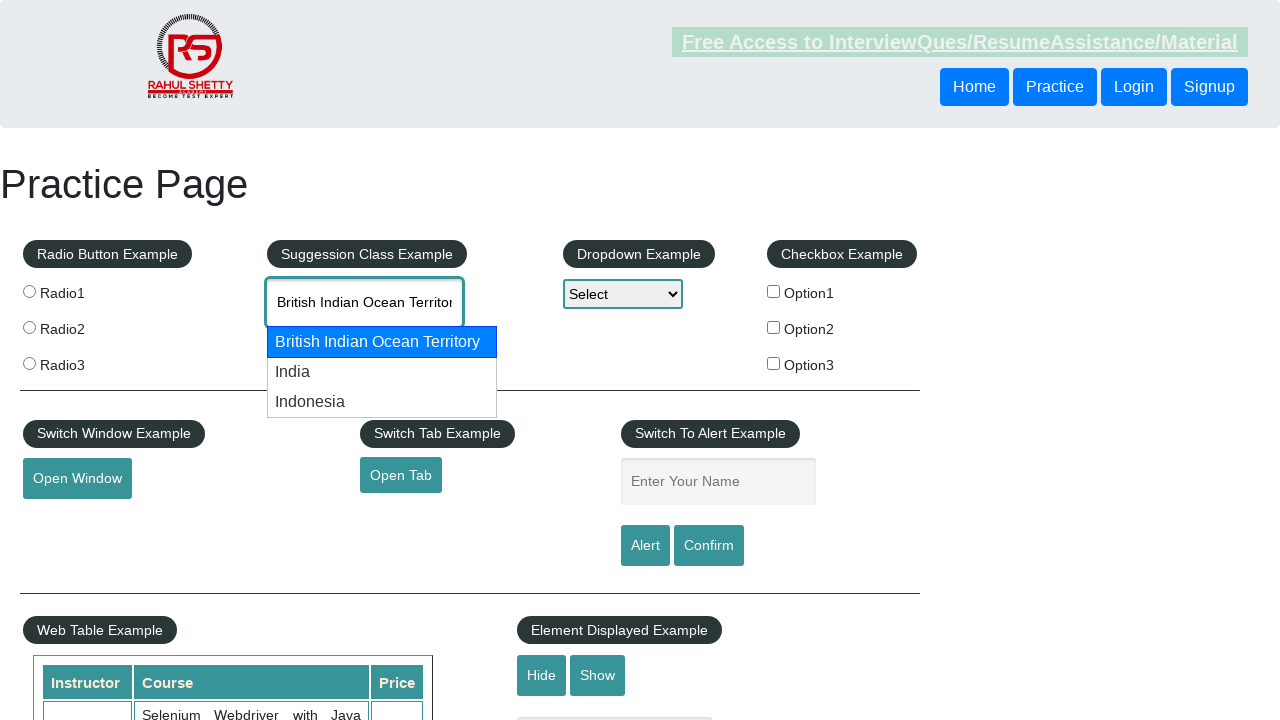

Pressed down arrow again to navigate to second suggestion on #autocomplete
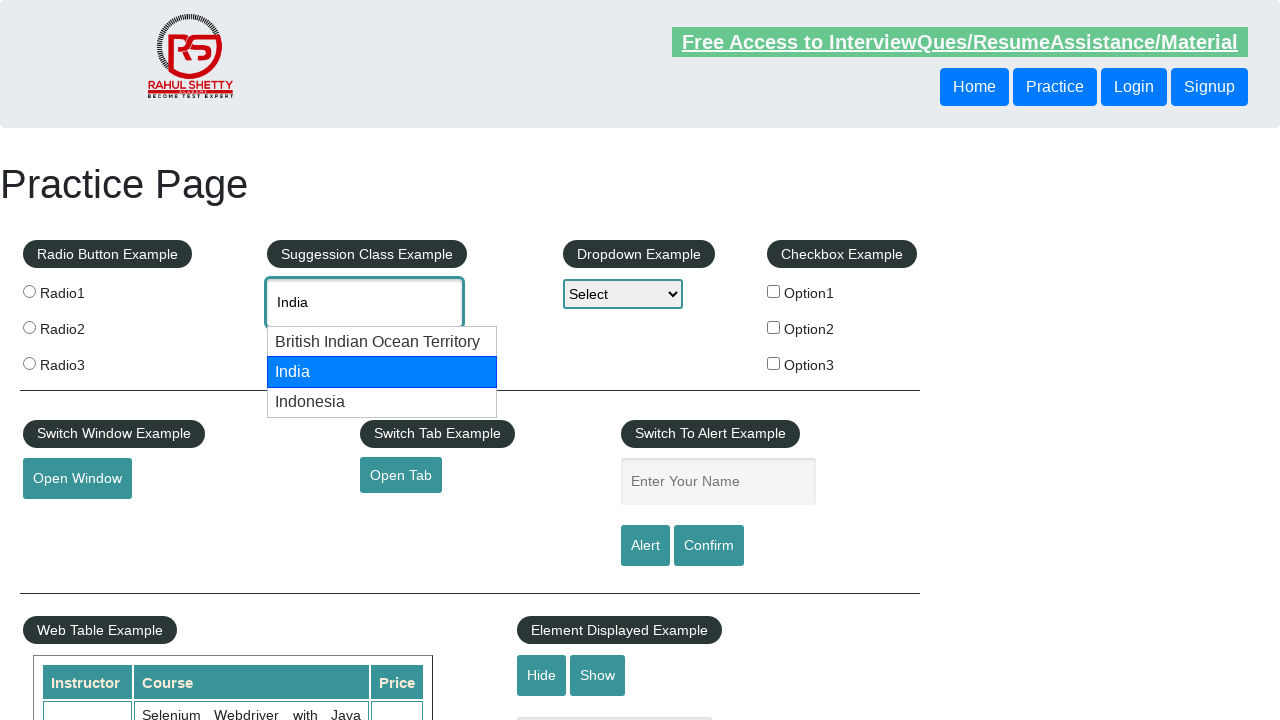

Retrieved autocomplete field value: 'None'
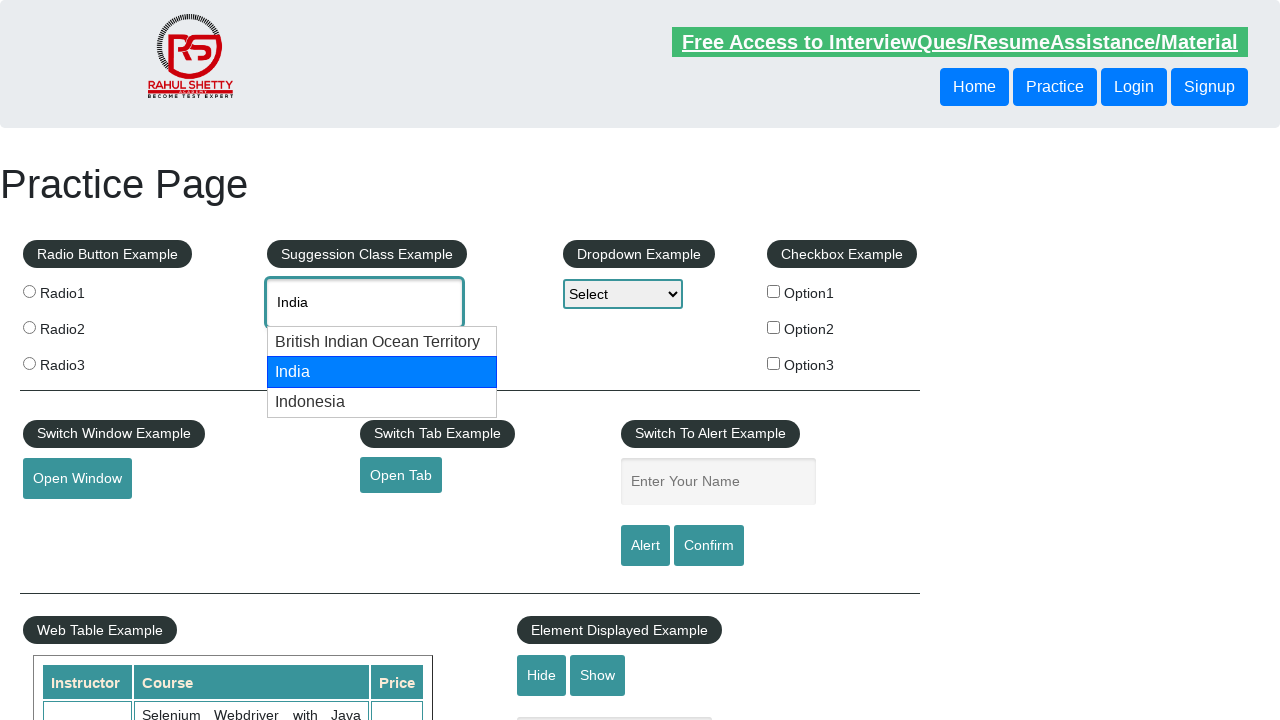

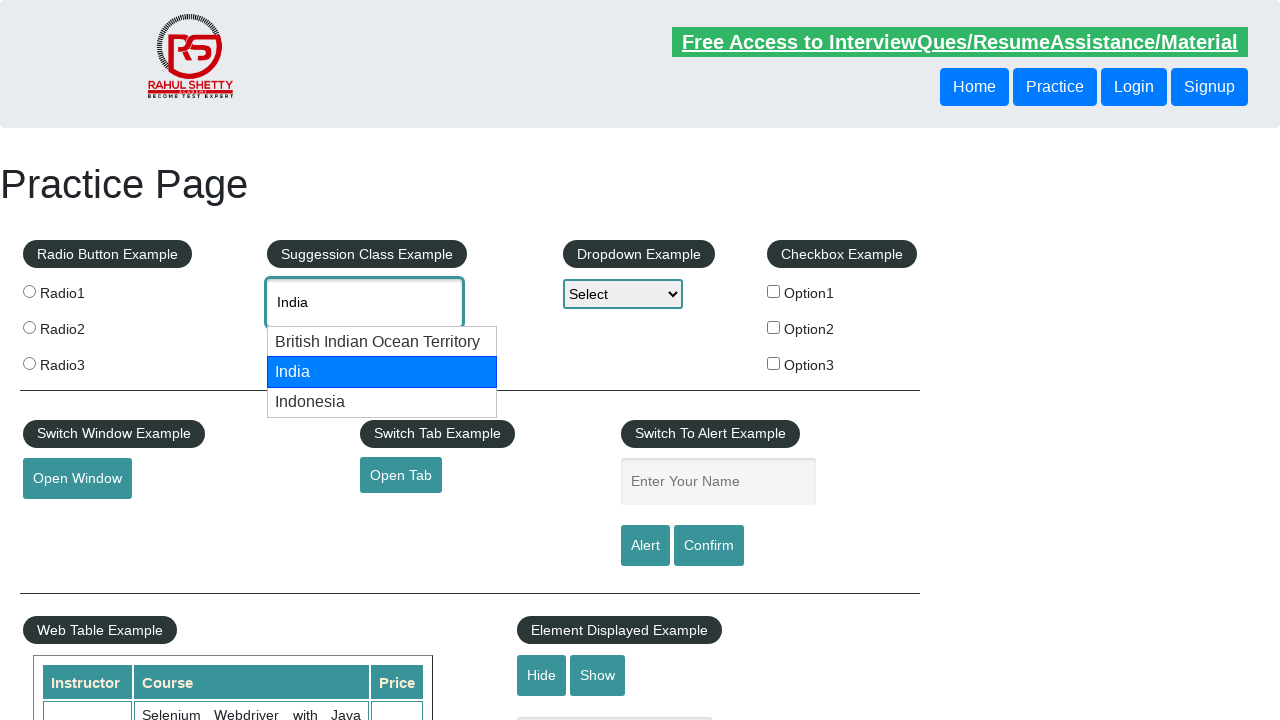